Selects departure and return dates on Delta Airlines website by navigating through the calendar months and selecting specific days

Starting URL: https://www.delta.com

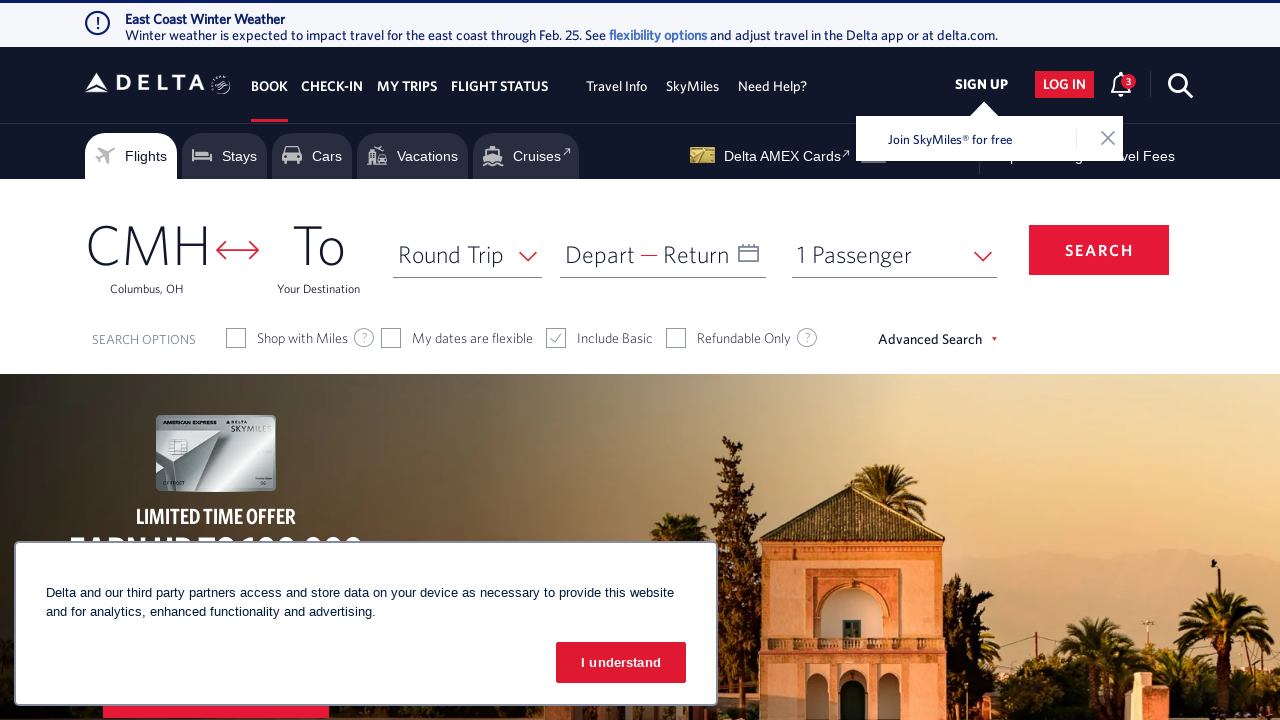

Clicked on departure date input to open calendar at (663, 254) on #input_departureDate_1
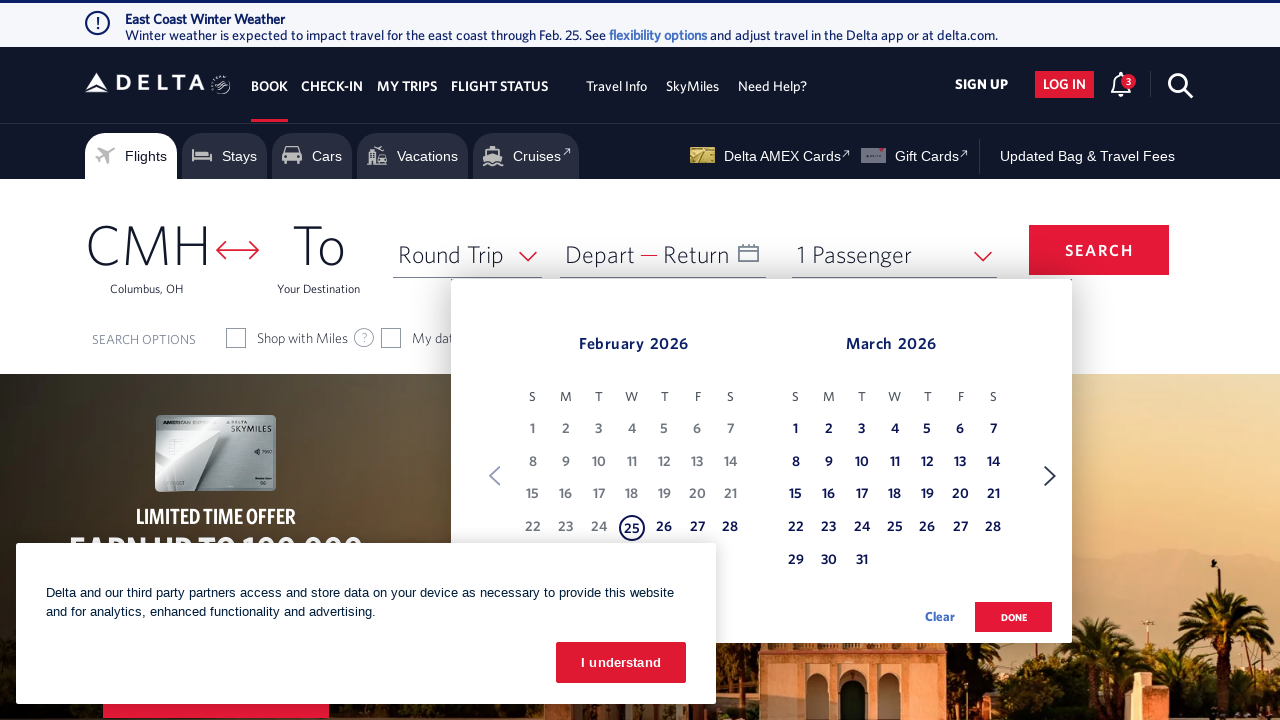

Calendar became visible with month selector
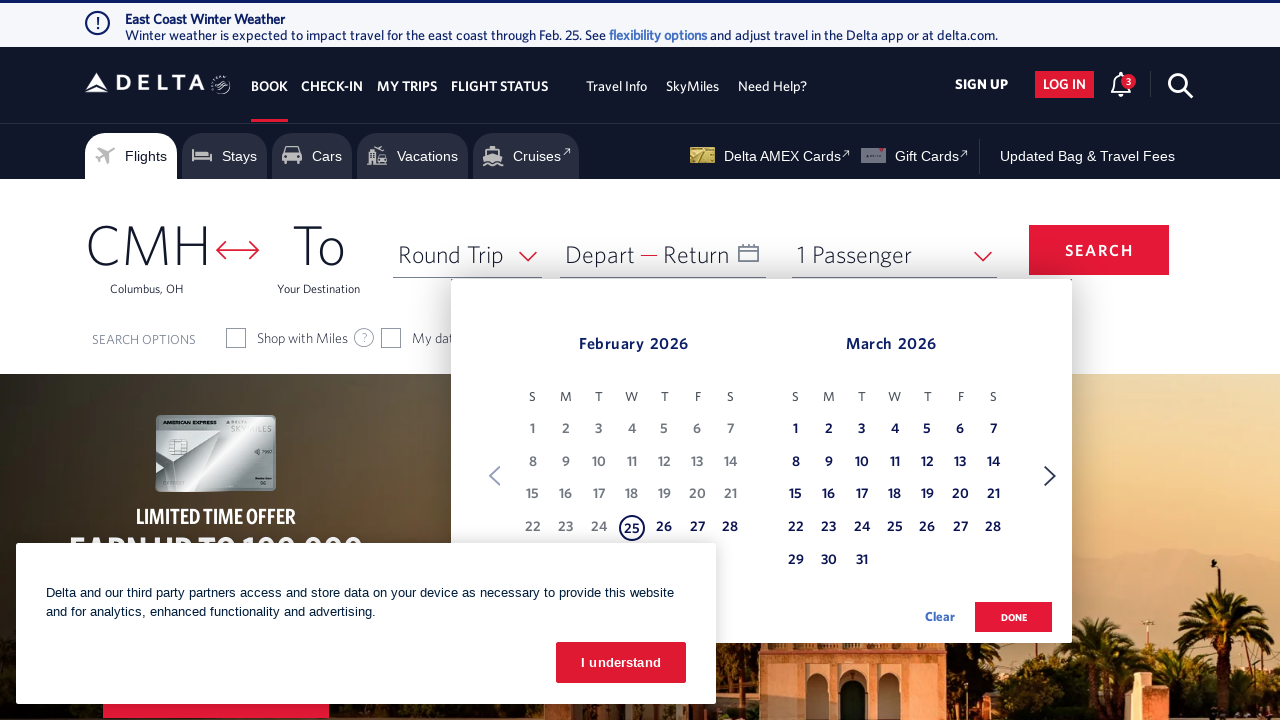

Clicked Next button to navigate calendar forward at (1050, 476) on xpath=//span[contains(text(),'Next')]
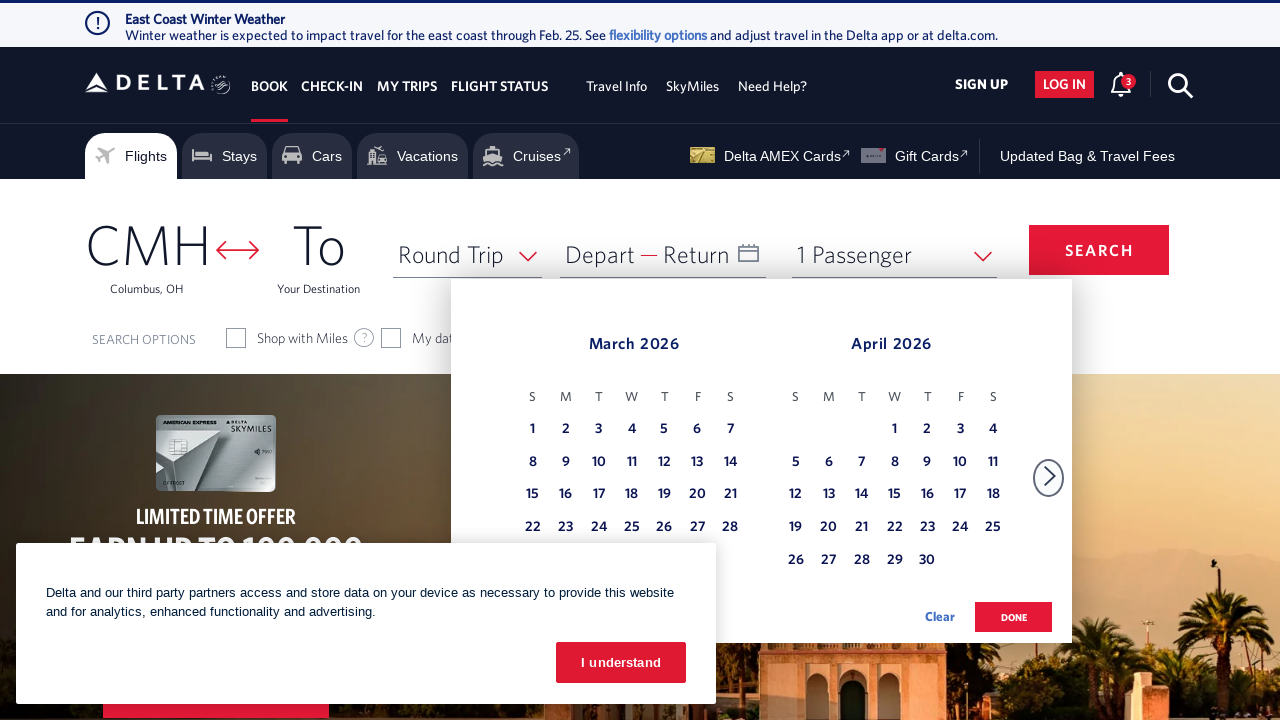

Waited for calendar animation to complete
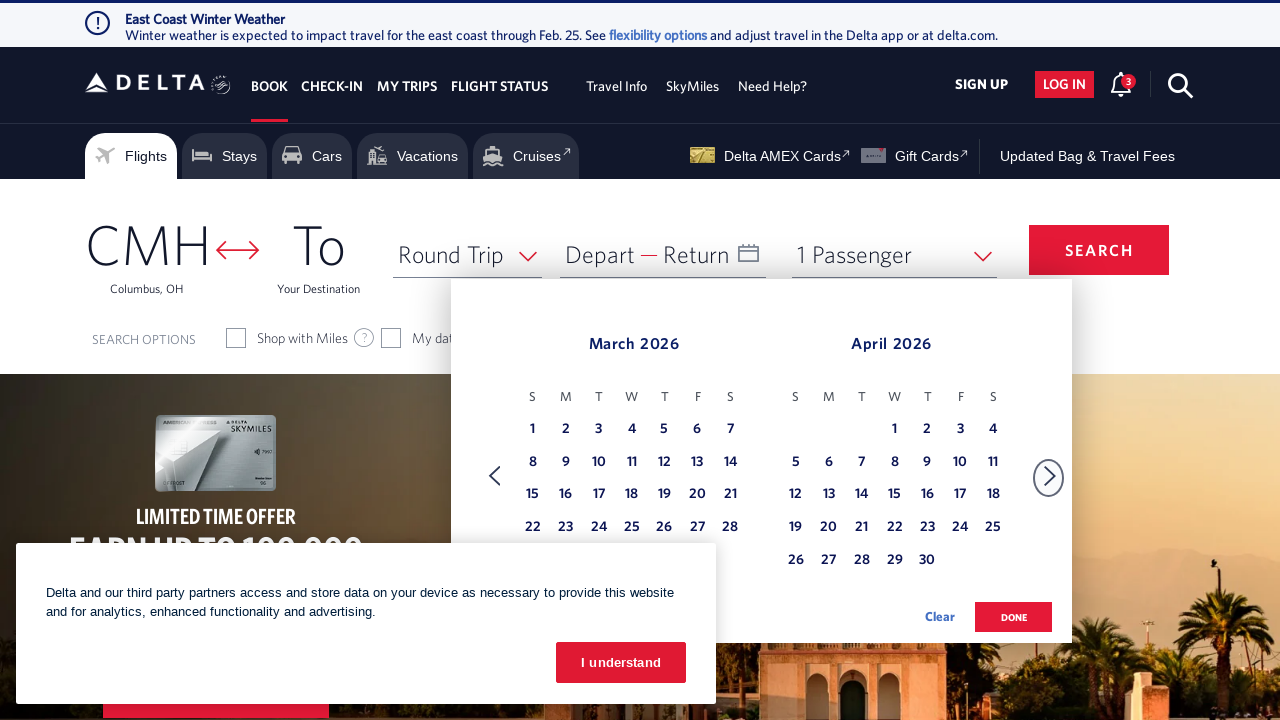

Clicked Next button to navigate calendar forward at (1050, 476) on xpath=//span[contains(text(),'Next')]
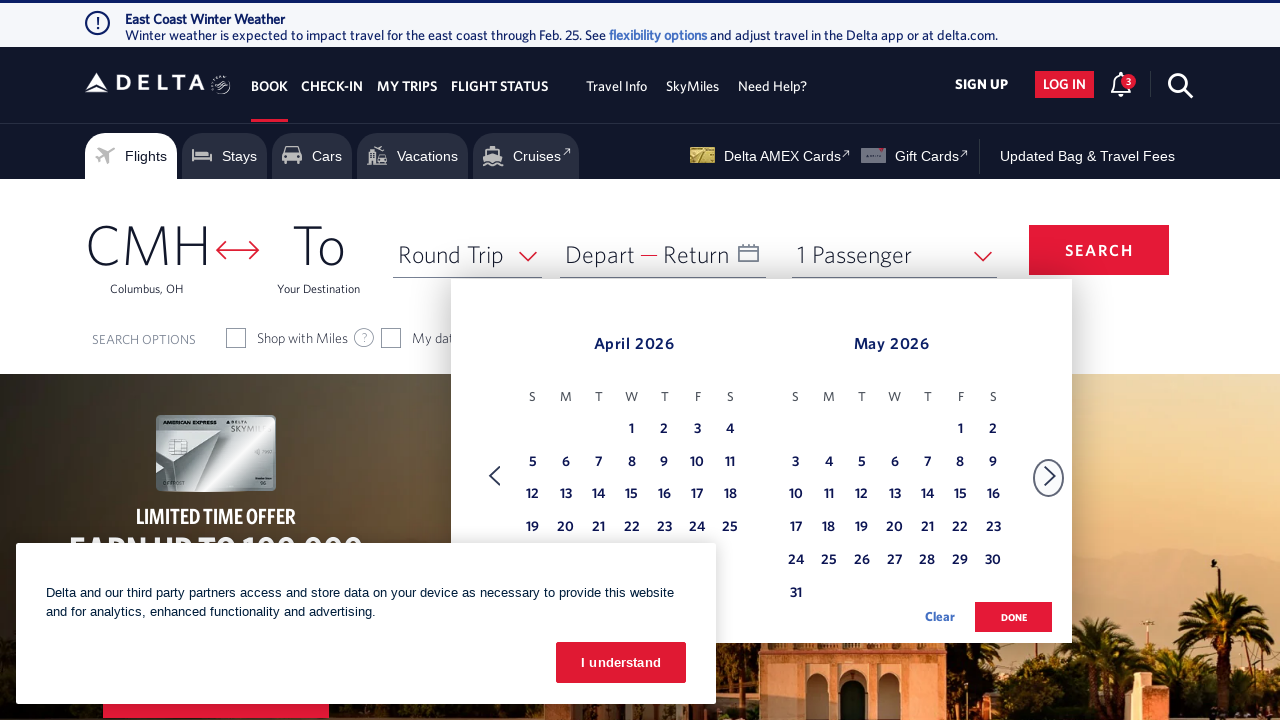

Waited for calendar animation to complete
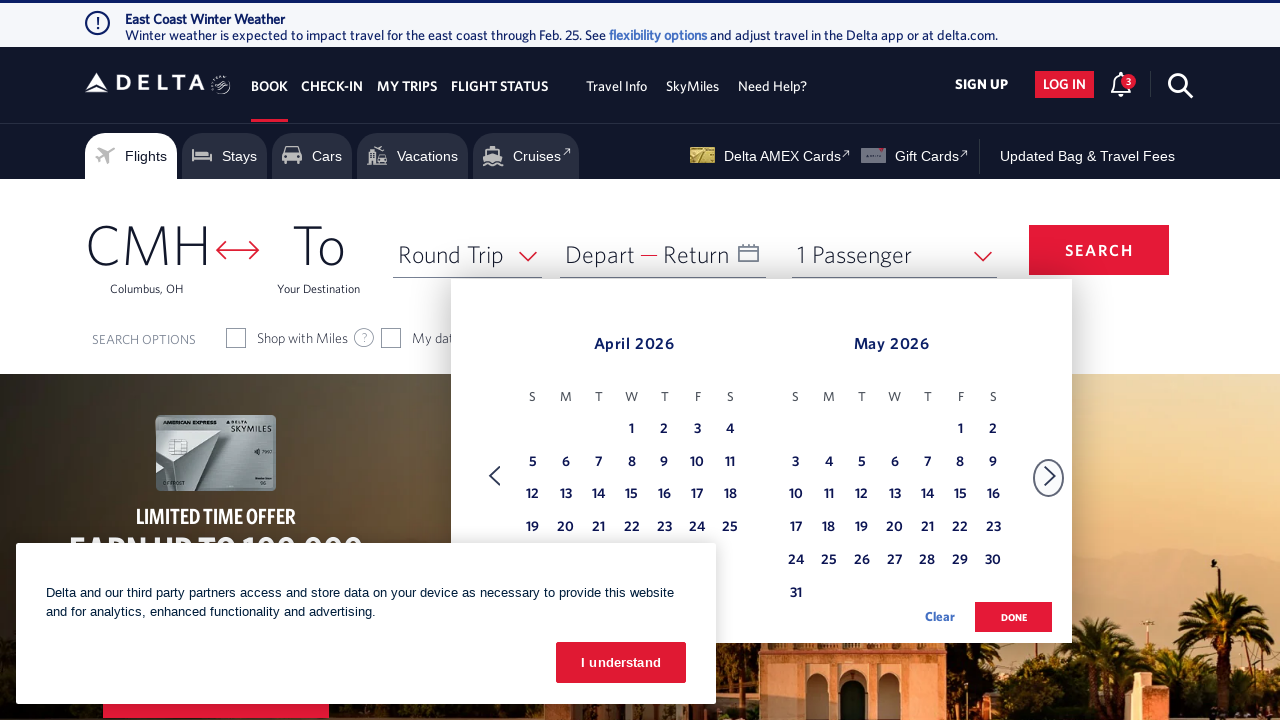

Selected April 16 as departure date at (664, 495) on xpath=//table[@class='dl-datepicker-calendar'][1]/tbody/tr/td >> nth=25
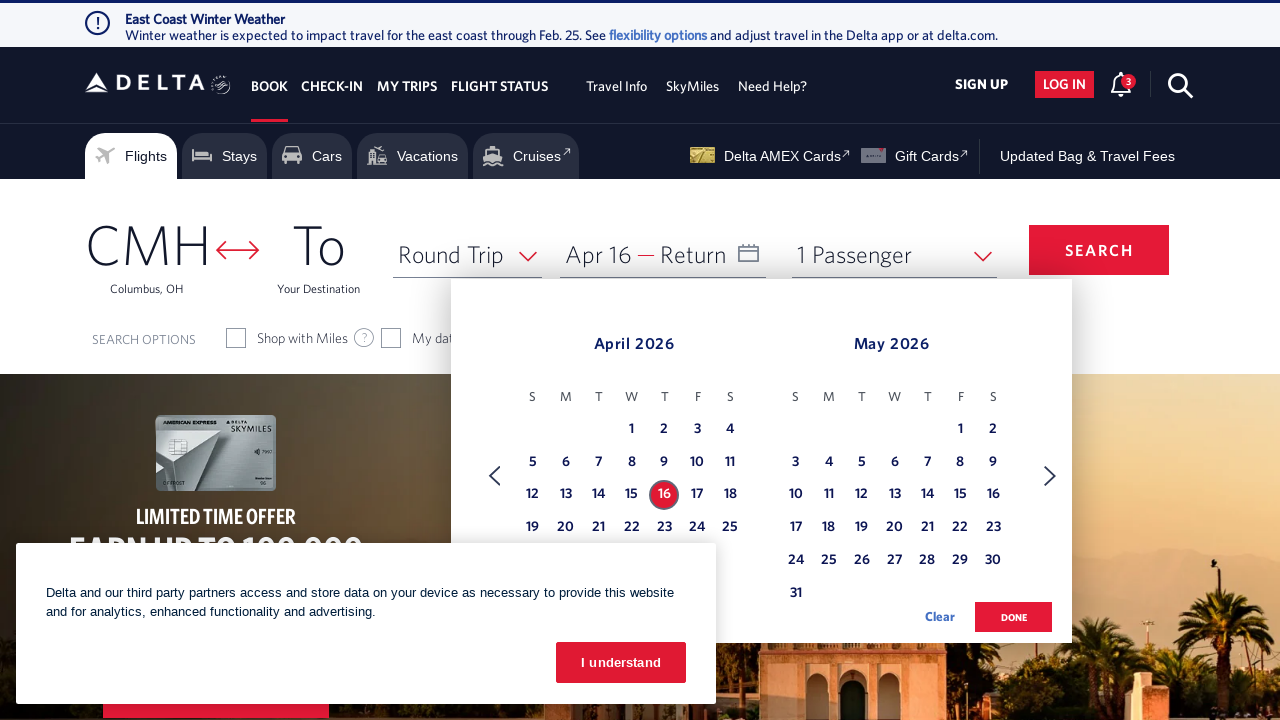

Waited for calendar state change after departure date selection
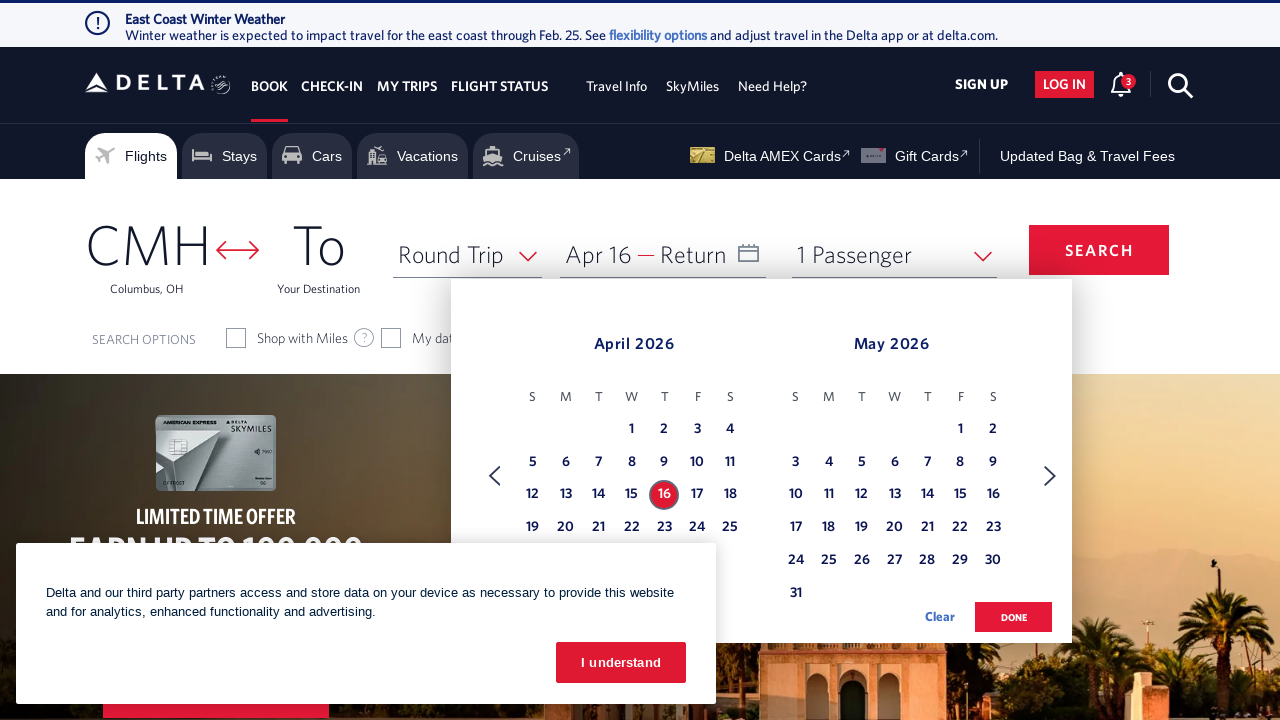

Clicked Next button to navigate toward June at (1050, 476) on xpath=//span[contains(text(),'Next')]
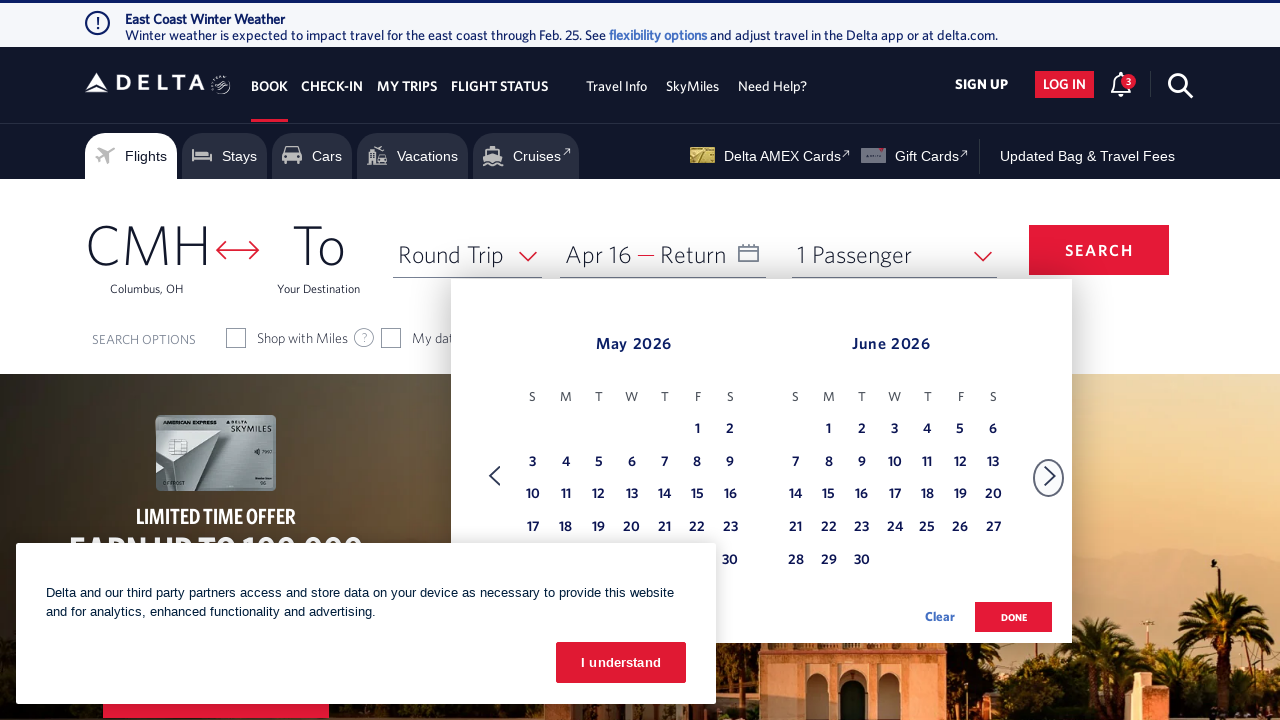

Waited for calendar animation to complete
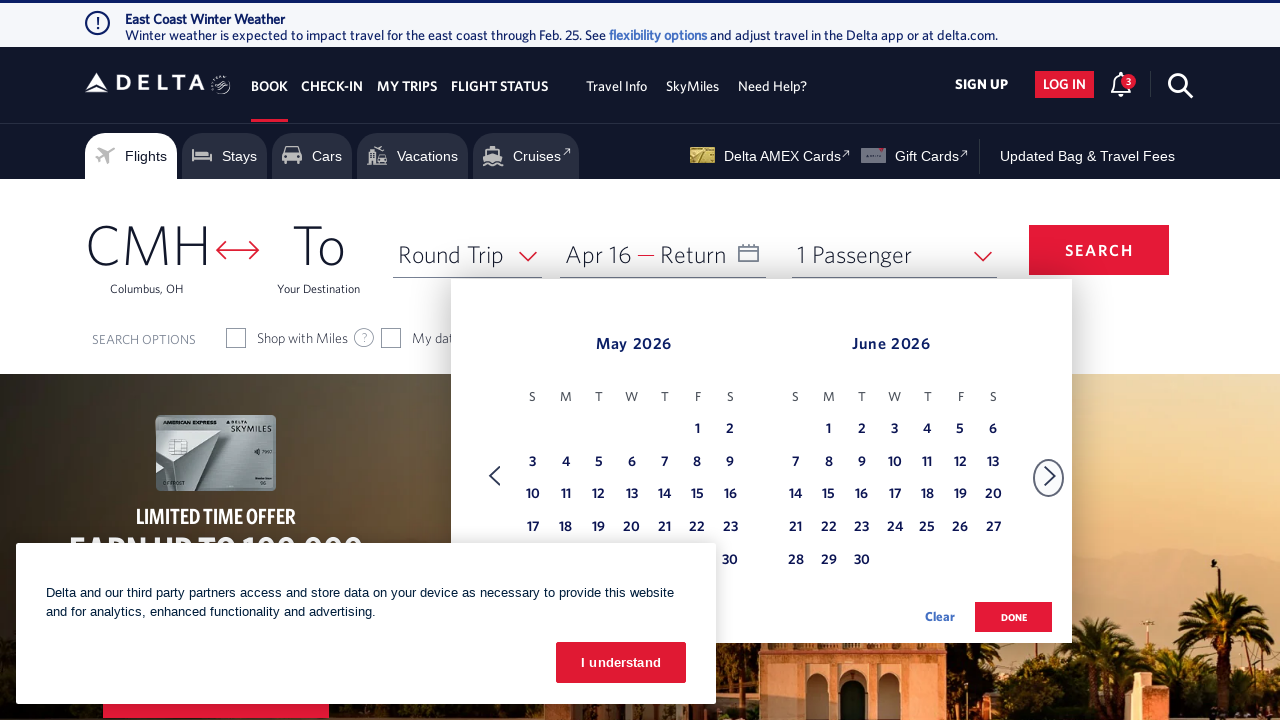

Clicked Next button to navigate toward June at (1050, 476) on xpath=//span[contains(text(),'Next')]
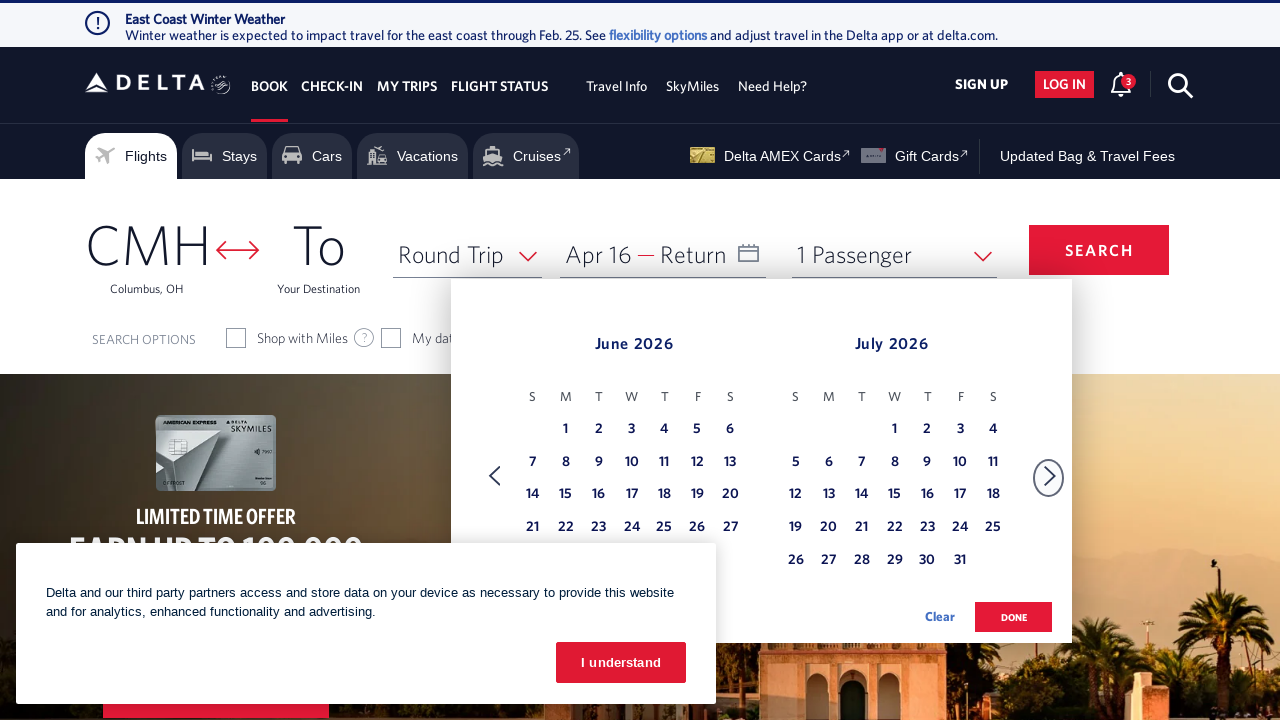

Waited for calendar animation to complete
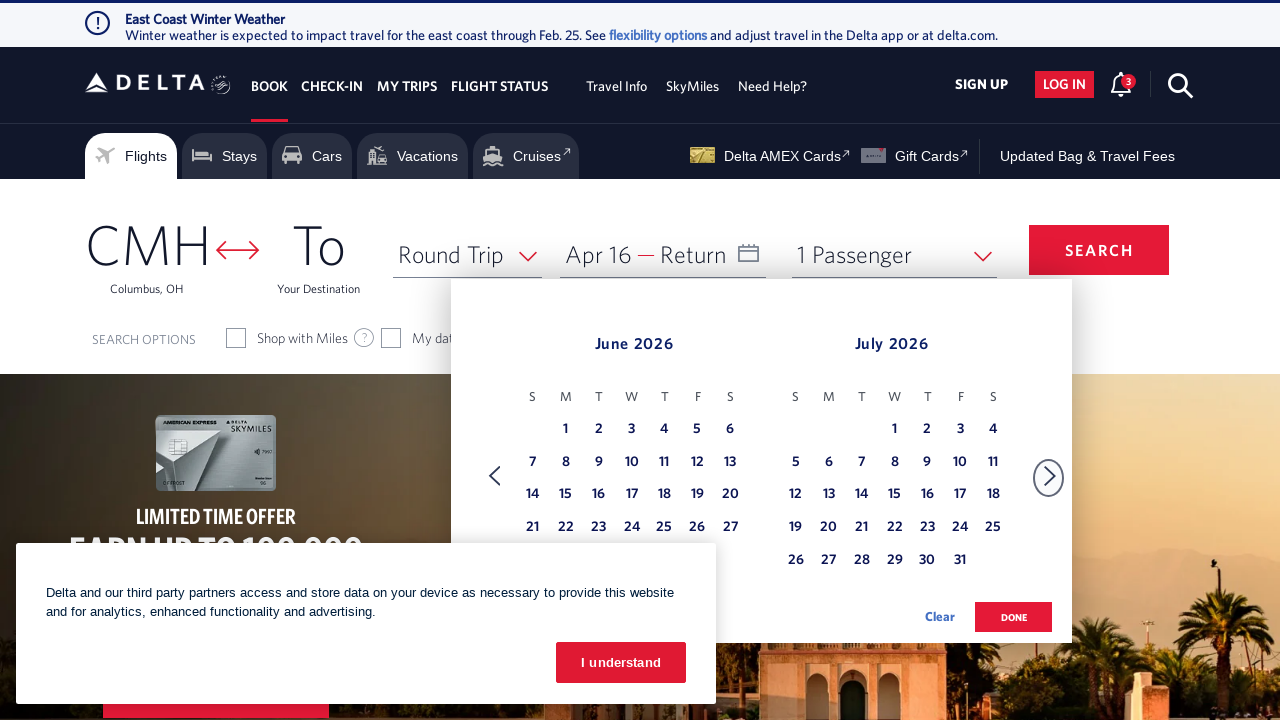

Selected June 20 as return date at (730, 495) on xpath=//table[@class='dl-datepicker-calendar'][1]/tbody/tr/td >> nth=27
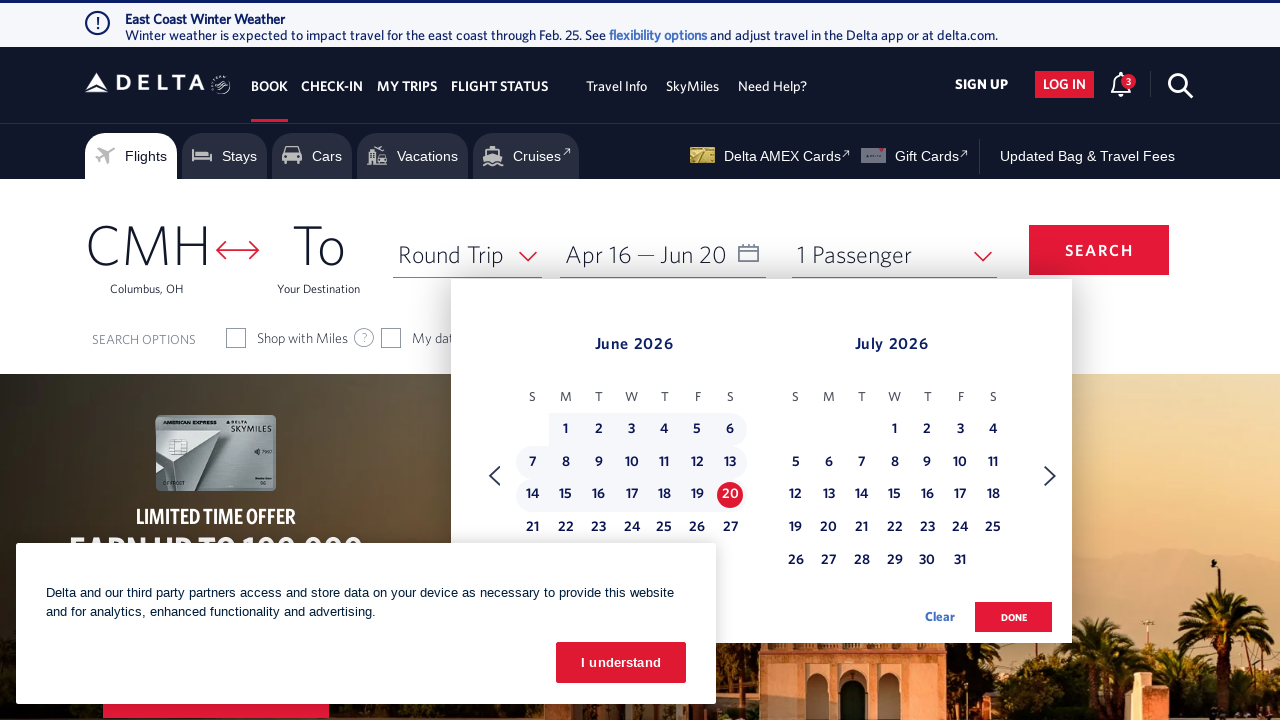

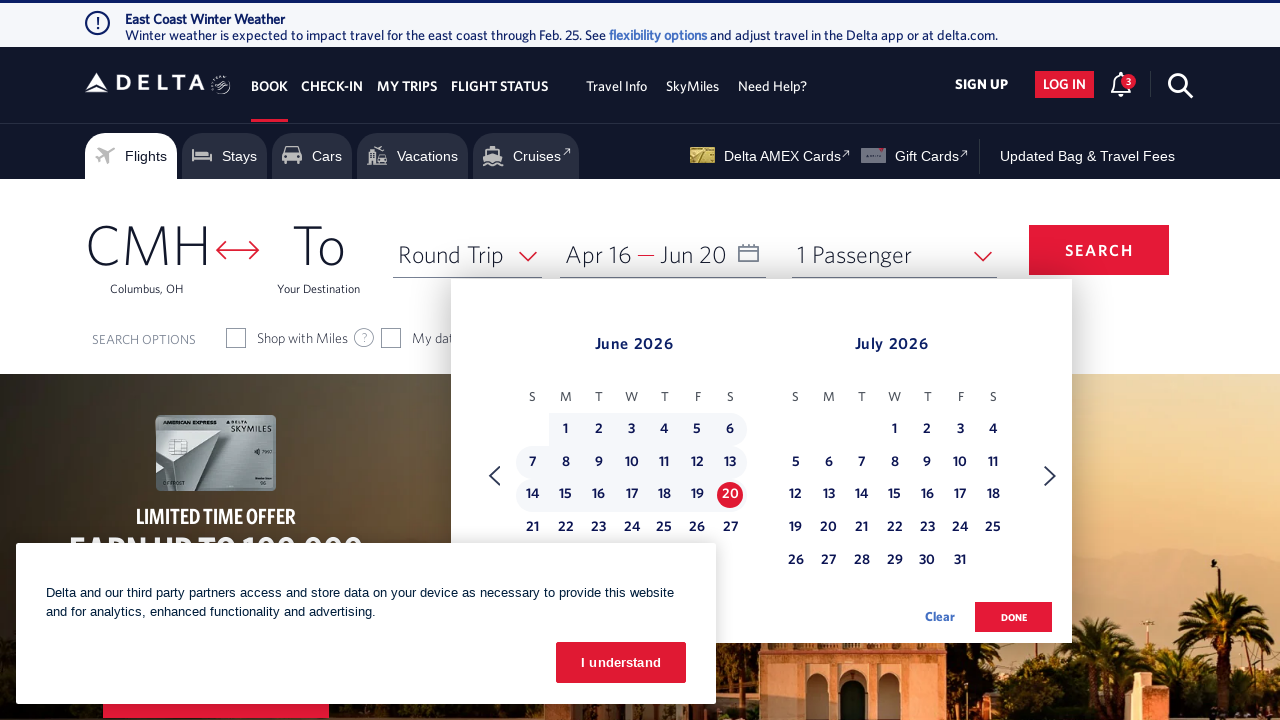